Tests a text box form by filling in full name, email, current address, and permanent address fields, then submitting the form

Starting URL: https://demoqa.com/text-box

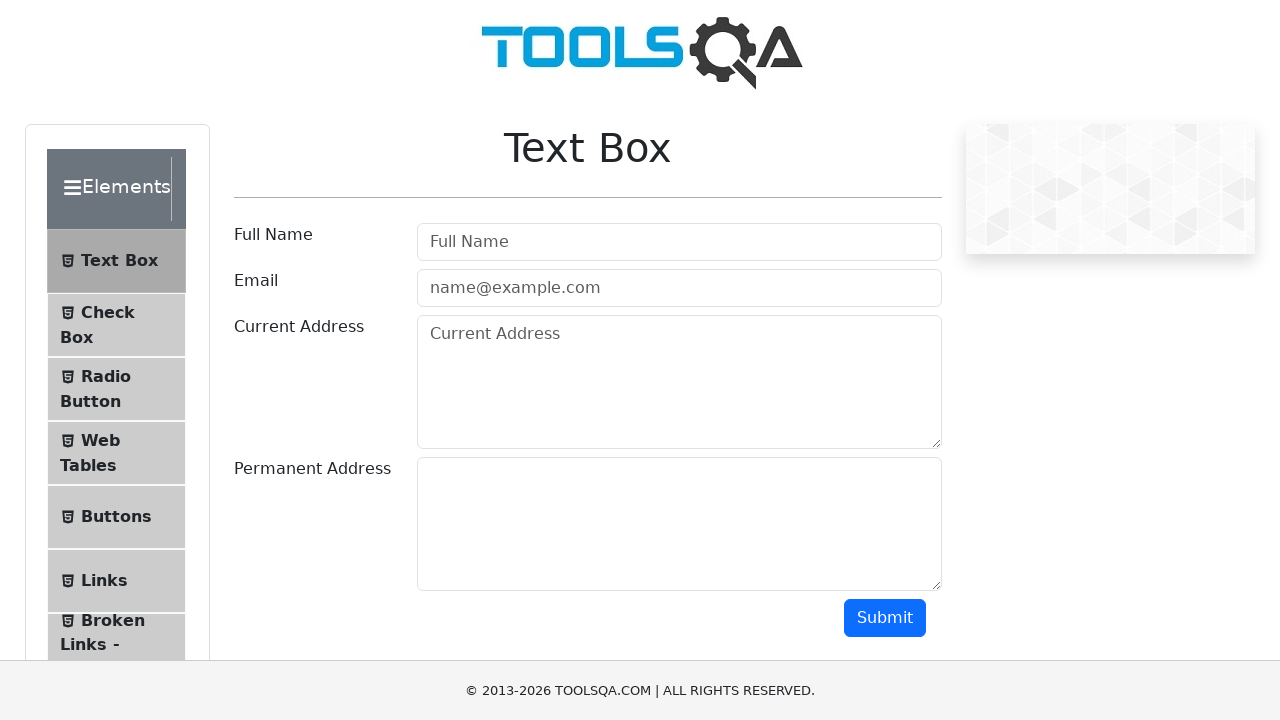

Filled full name field with 'John Smith' on #userName
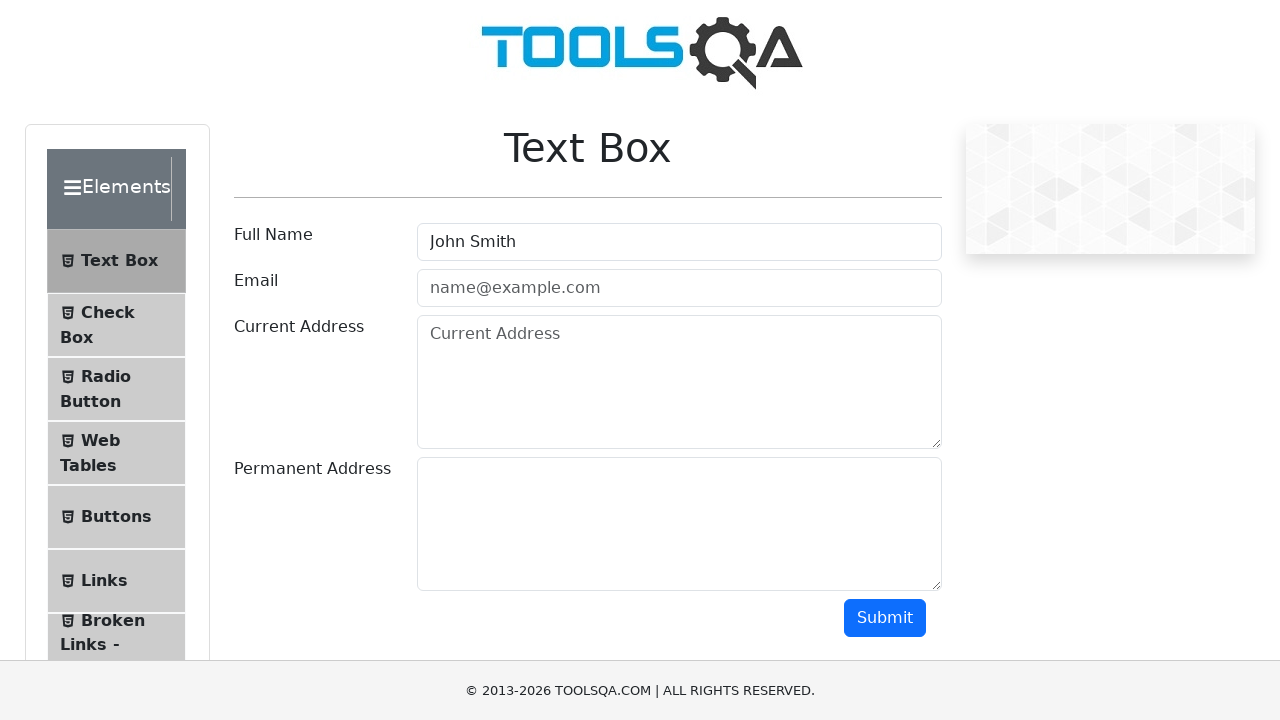

Filled email field with 'john.smith@example.com' on .mr-sm-2[placeholder="name@example.com"]
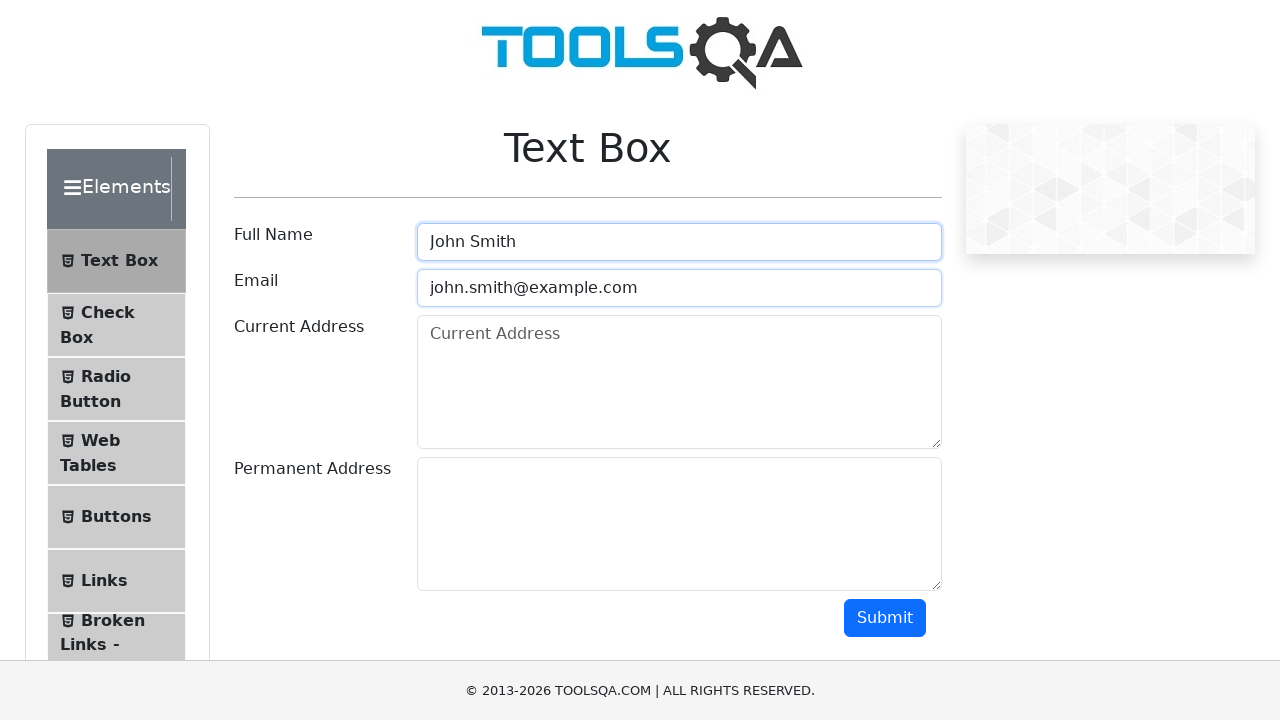

Filled current address field with '123 Main Street, New York, USA' on .form-control[placeholder="Current Address"]
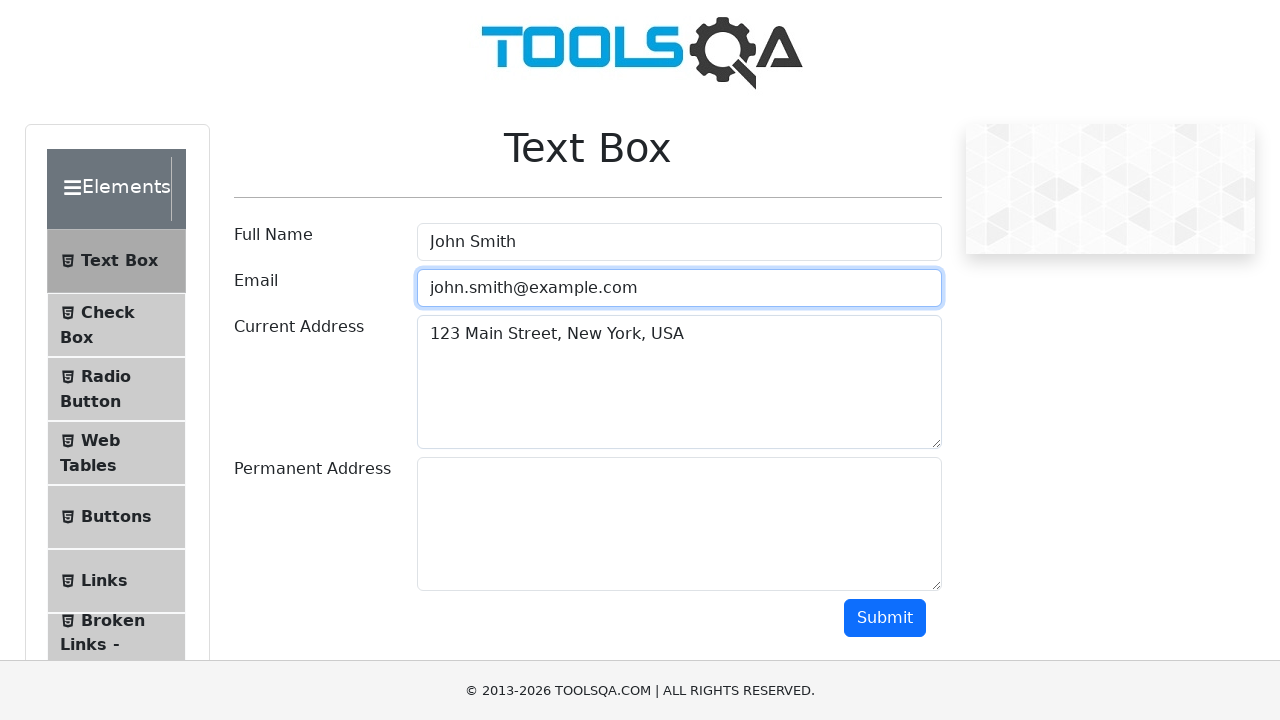

Scrolled down 450 pixels to reveal permanent address field
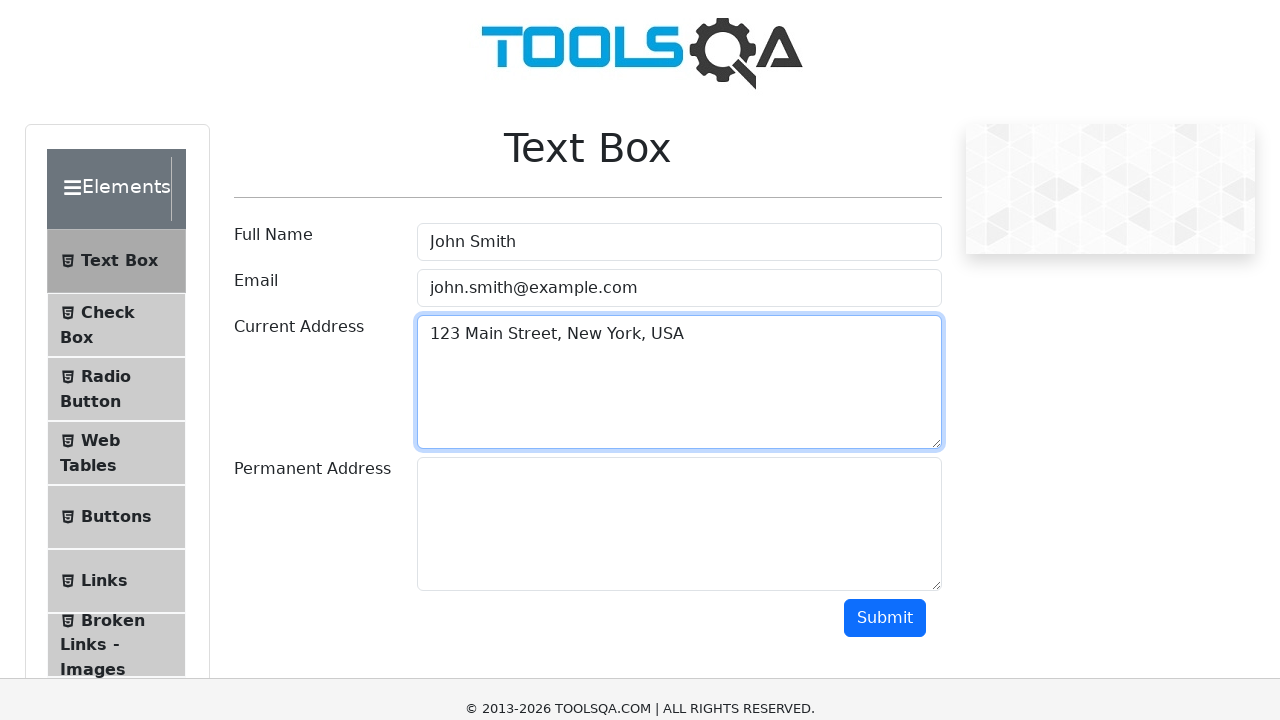

Filled permanent address field with '456 Oak Avenue, Boston, USA' on #permanentAddress
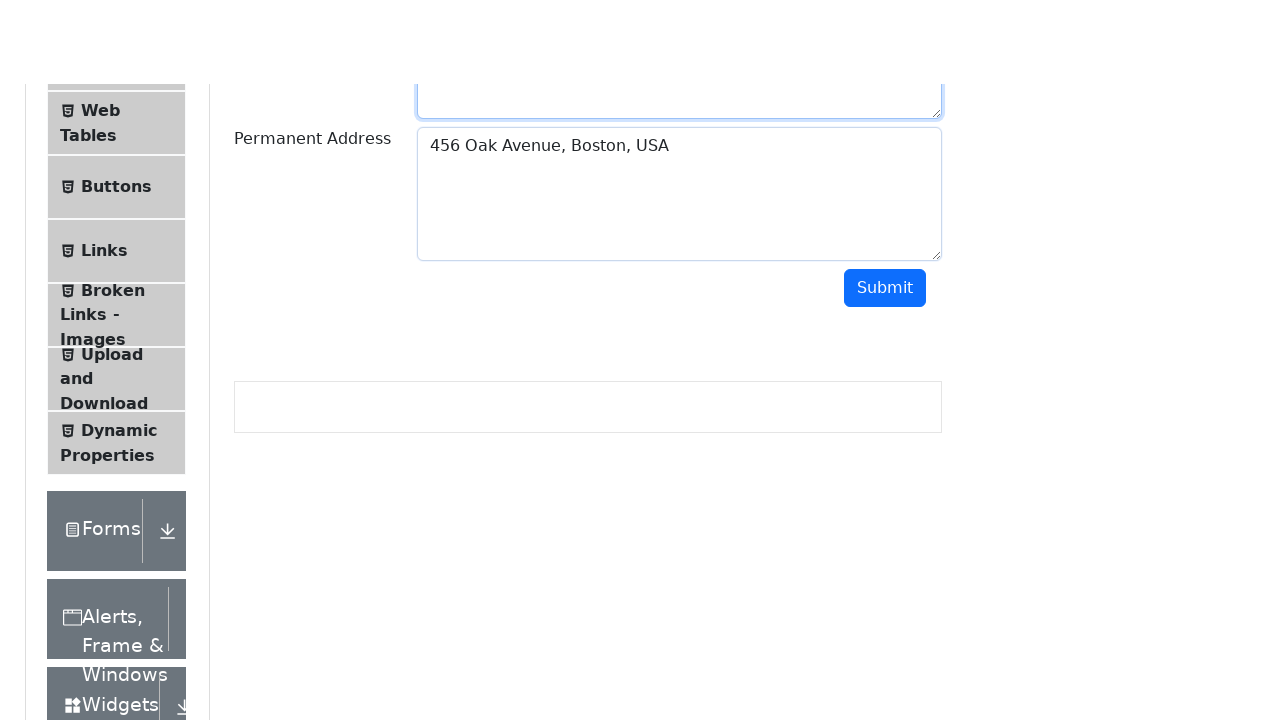

Clicked submit button to submit the form at (885, 168) on #submit
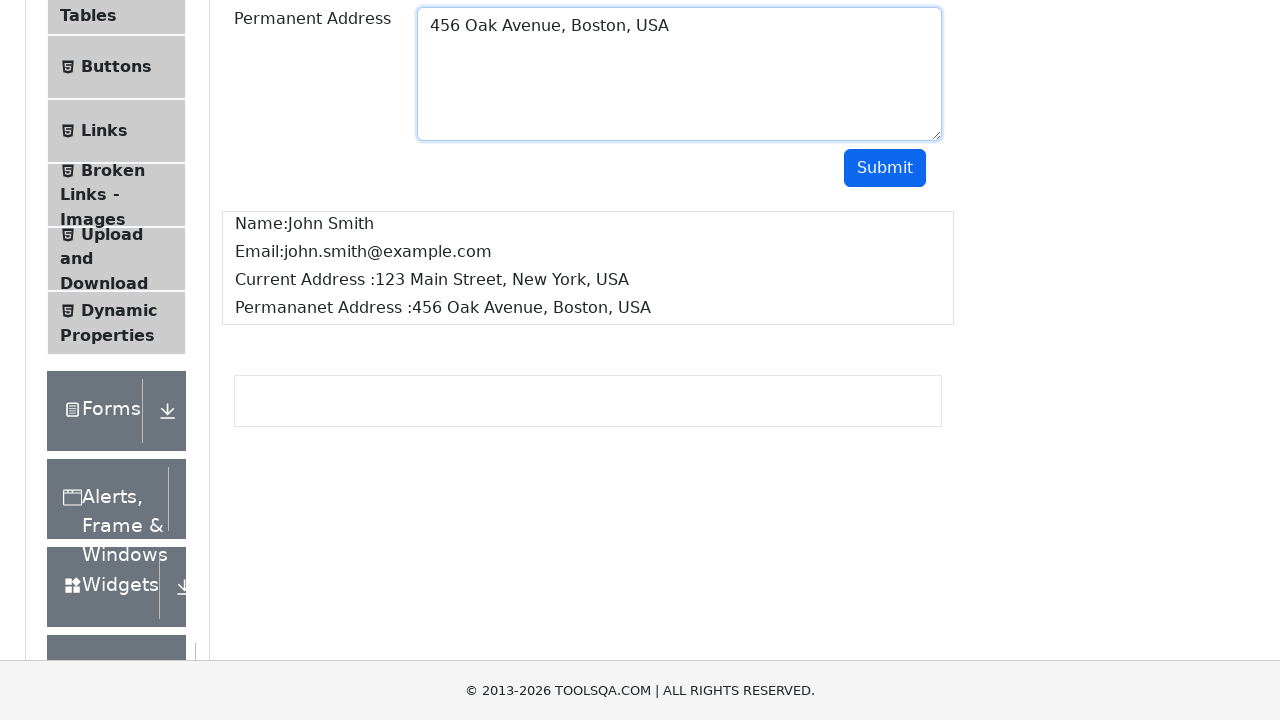

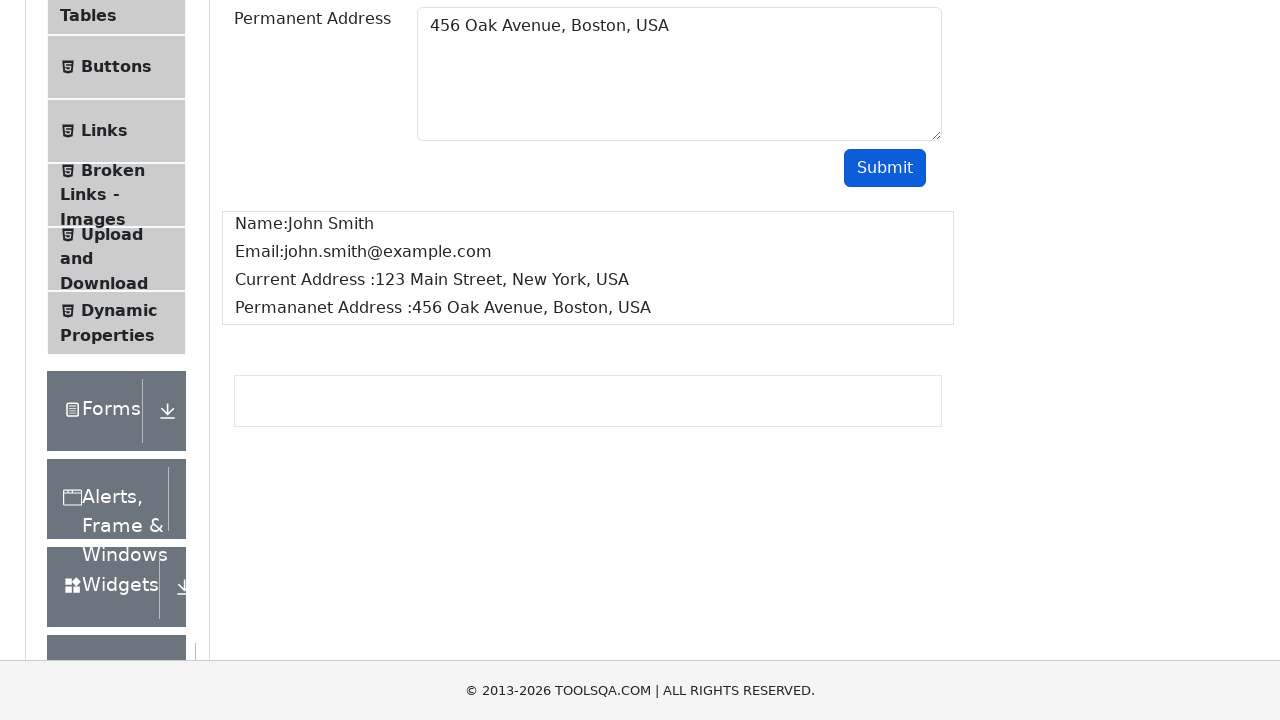